Tests clicking on a dynamic hyperlink element on the demo page

Starting URL: https://demoqa.com/links

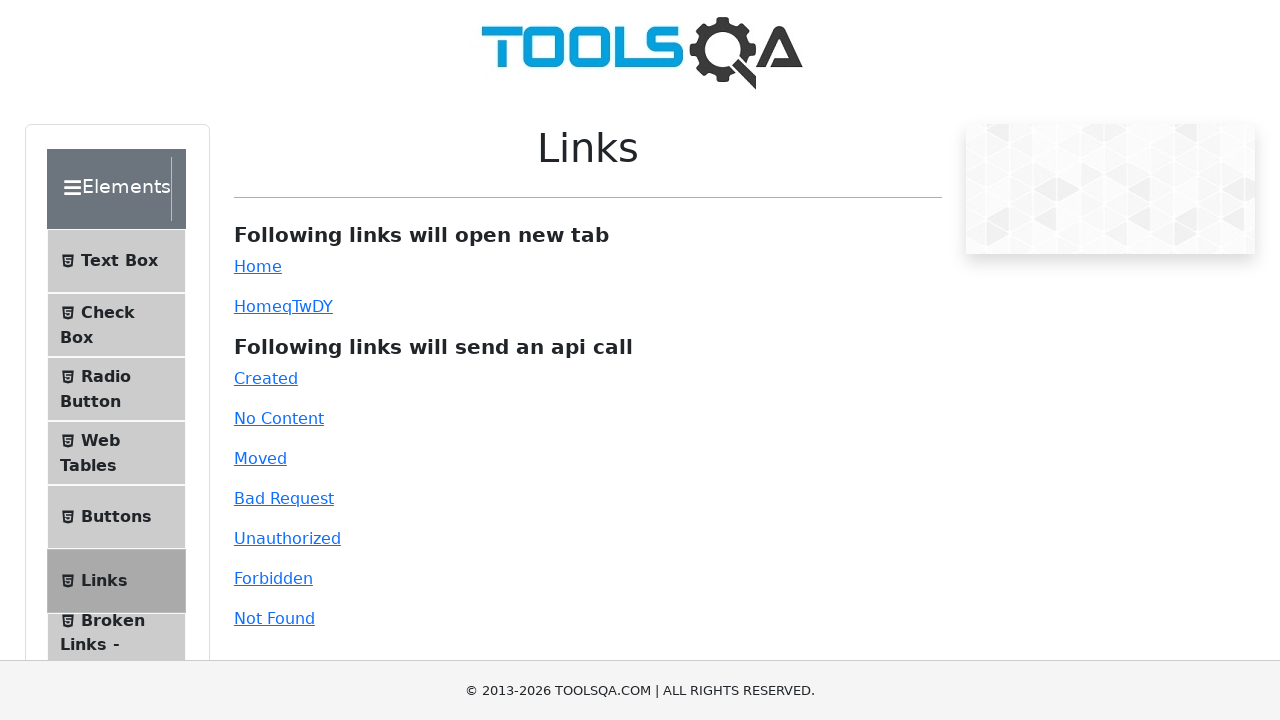

Navigated to demo page at https://demoqa.com/links
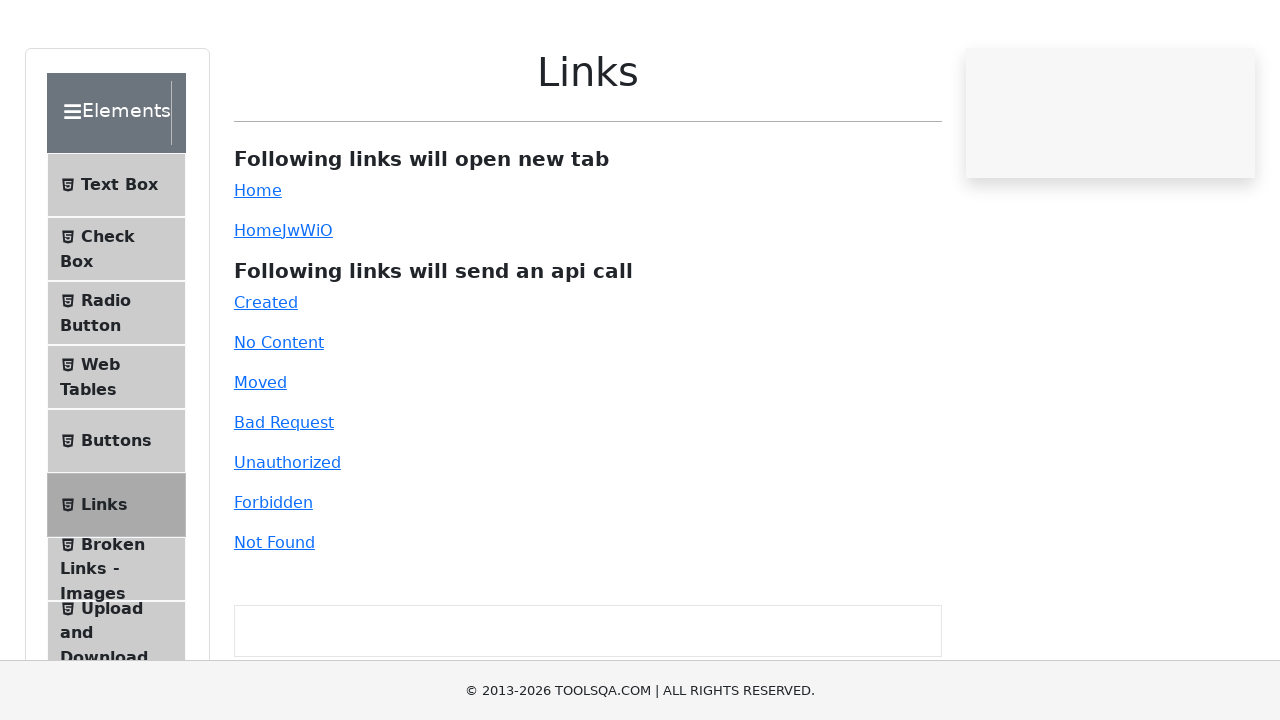

Clicked on the dynamic hyperlink element at (258, 306) on #dynamicLink
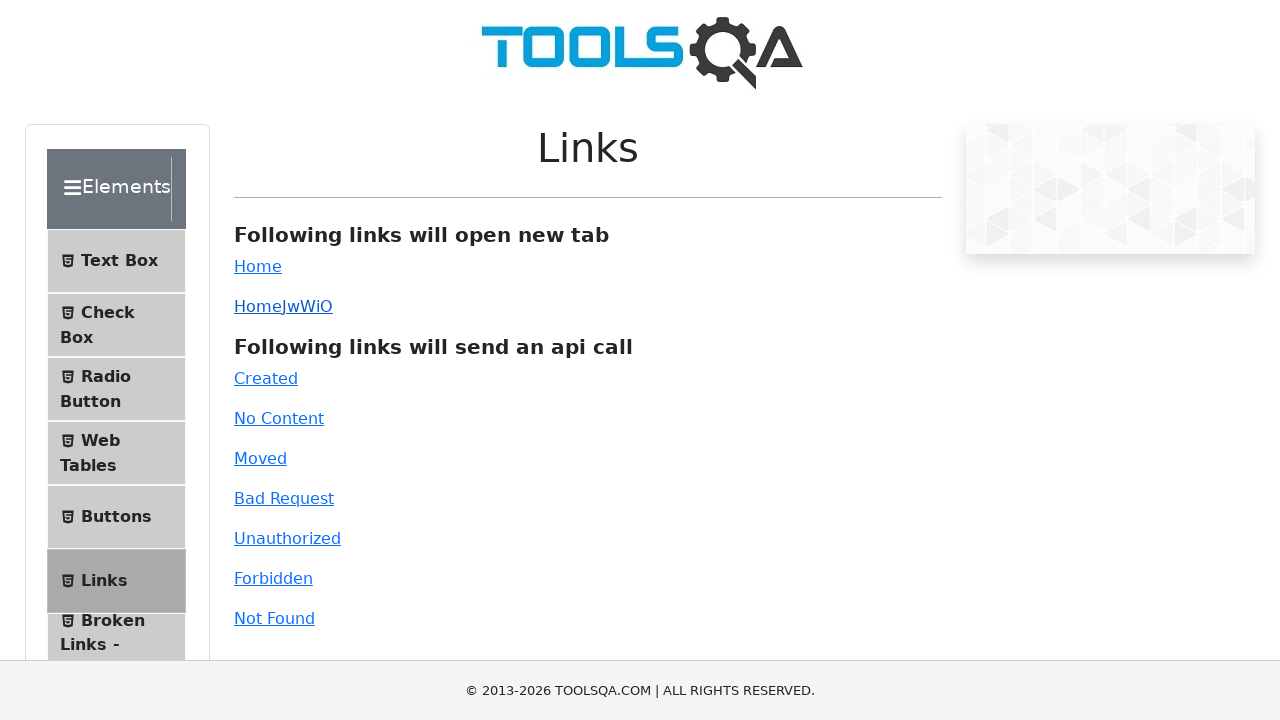

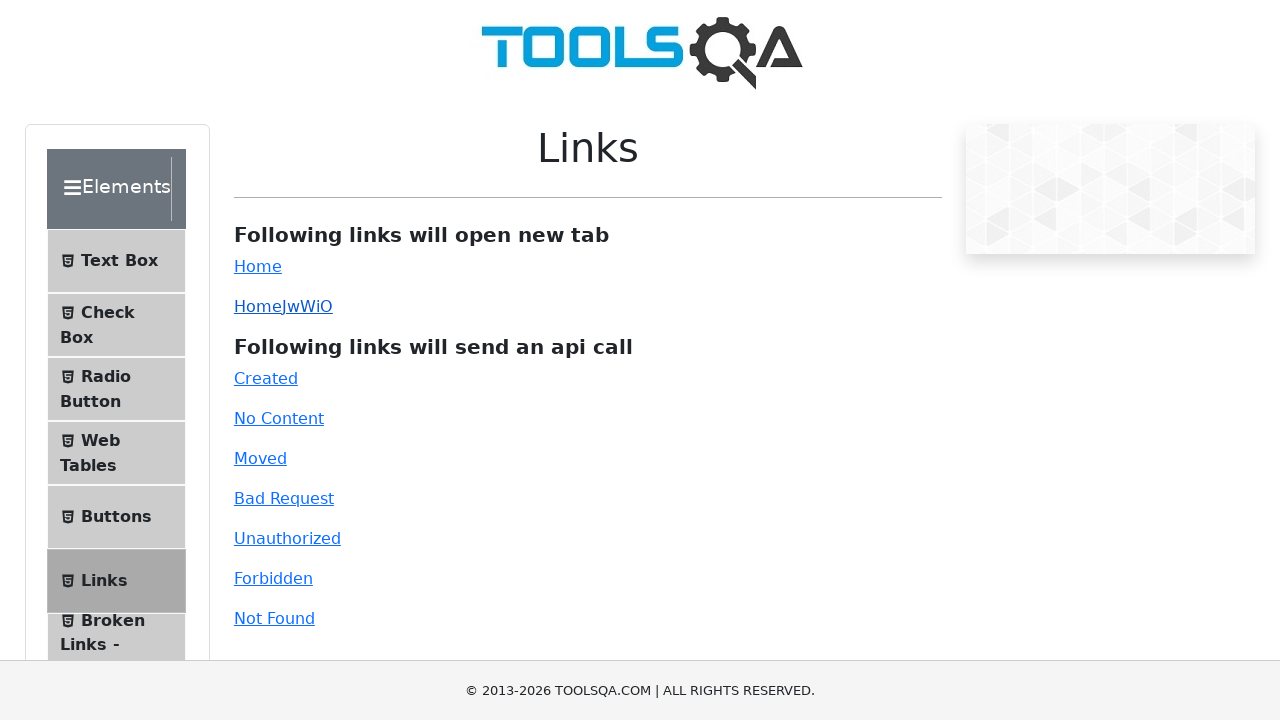